Verifies data persistence after page reload

Starting URL: https://tc-1-final-parte1.vercel.app/tabelaCadastro.html

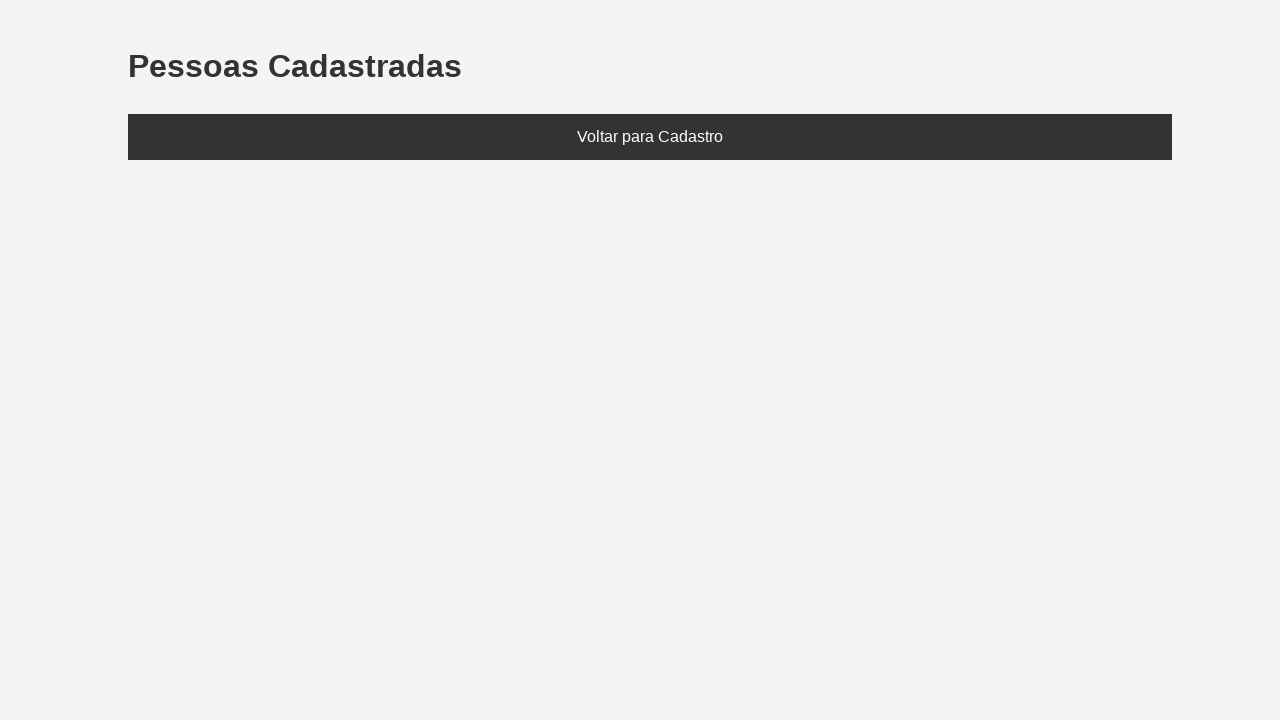

Set localStorage with test data (Eduarda, age 28)
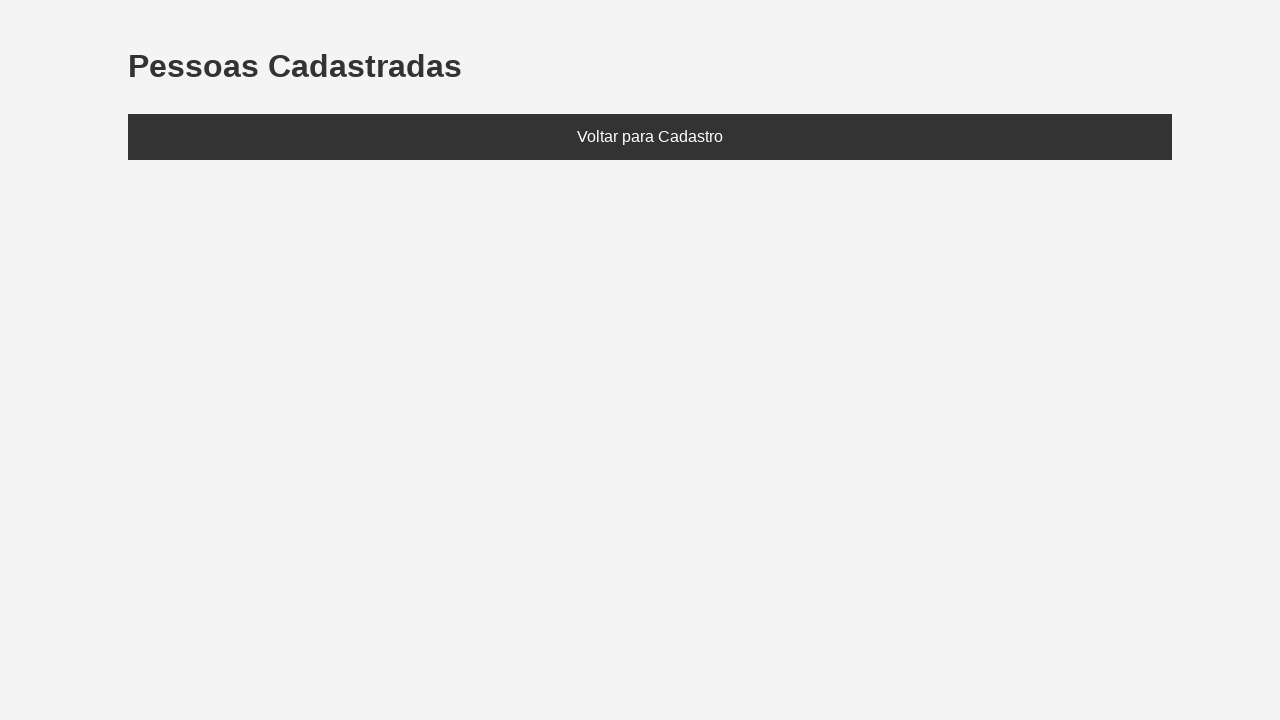

Page reloaded to verify data persistence
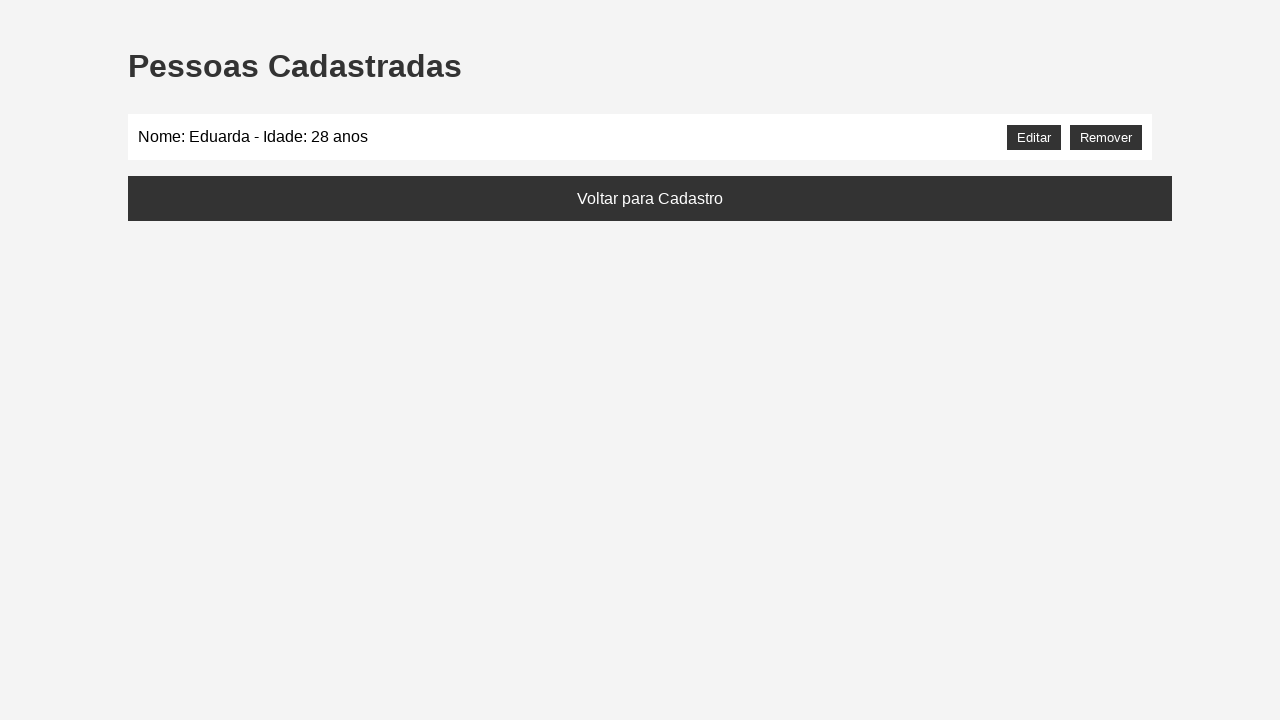

Retrieved list content to verify data persistence
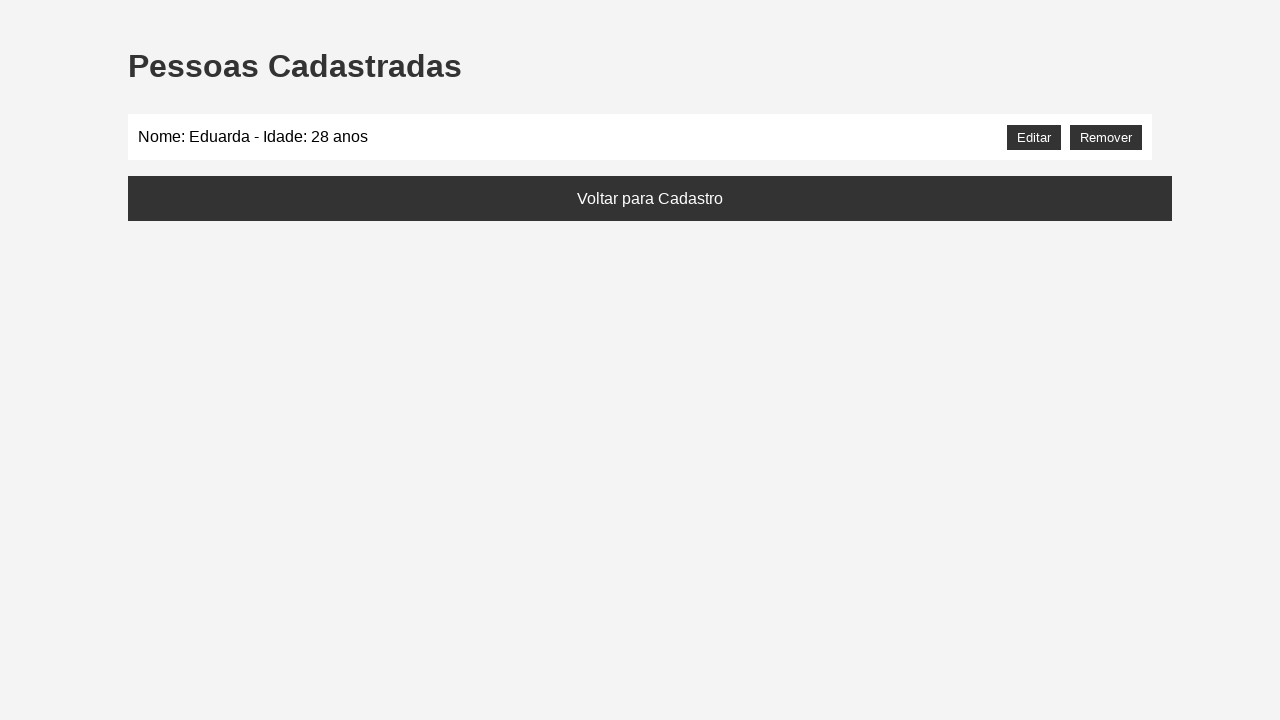

Assertion passed: 'Eduarda' found in list after reload, confirming data persistence
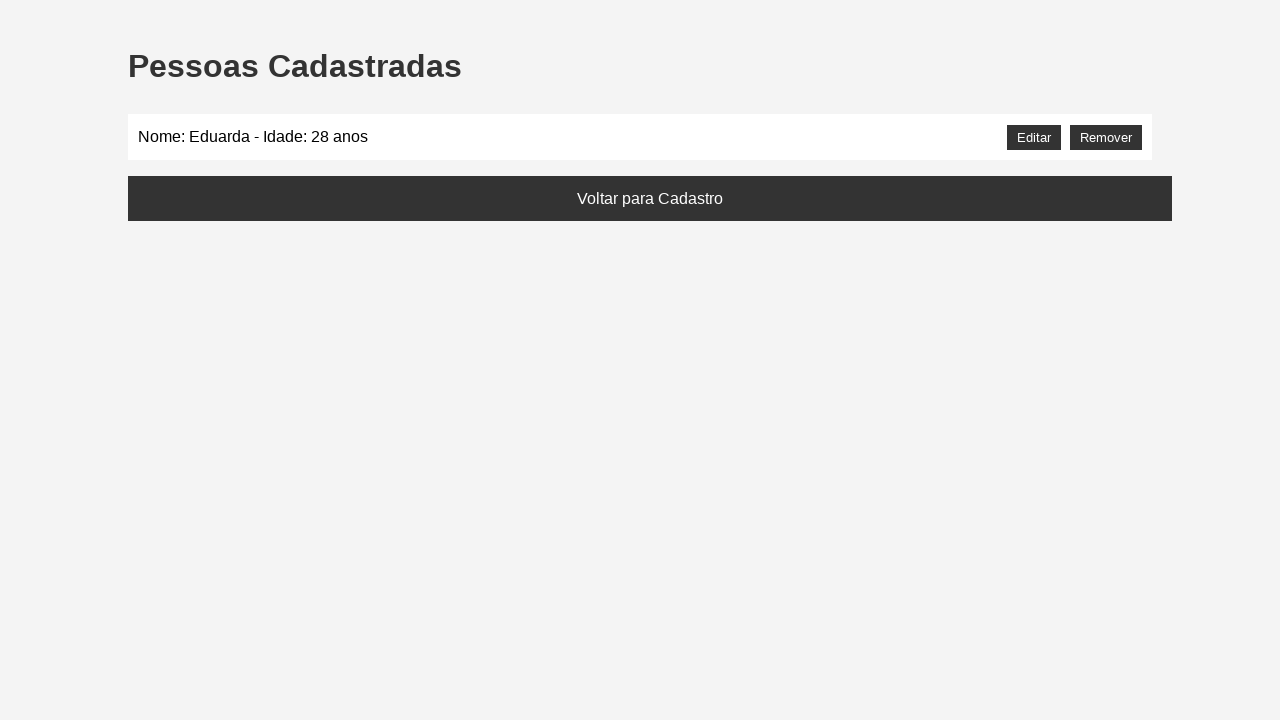

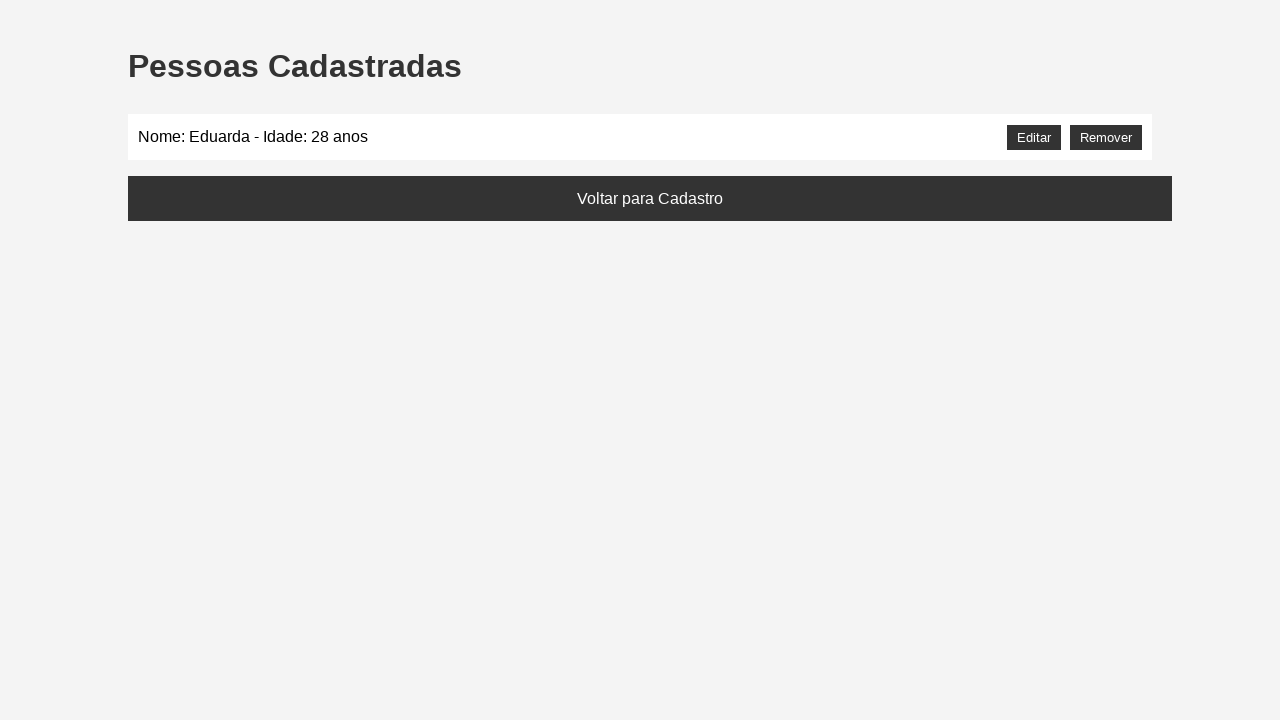